Tests dynamic loading by clicking start button and waiting for loading icon to disappear before verifying text

Starting URL: https://automationfc.github.io/dynamic-loading/

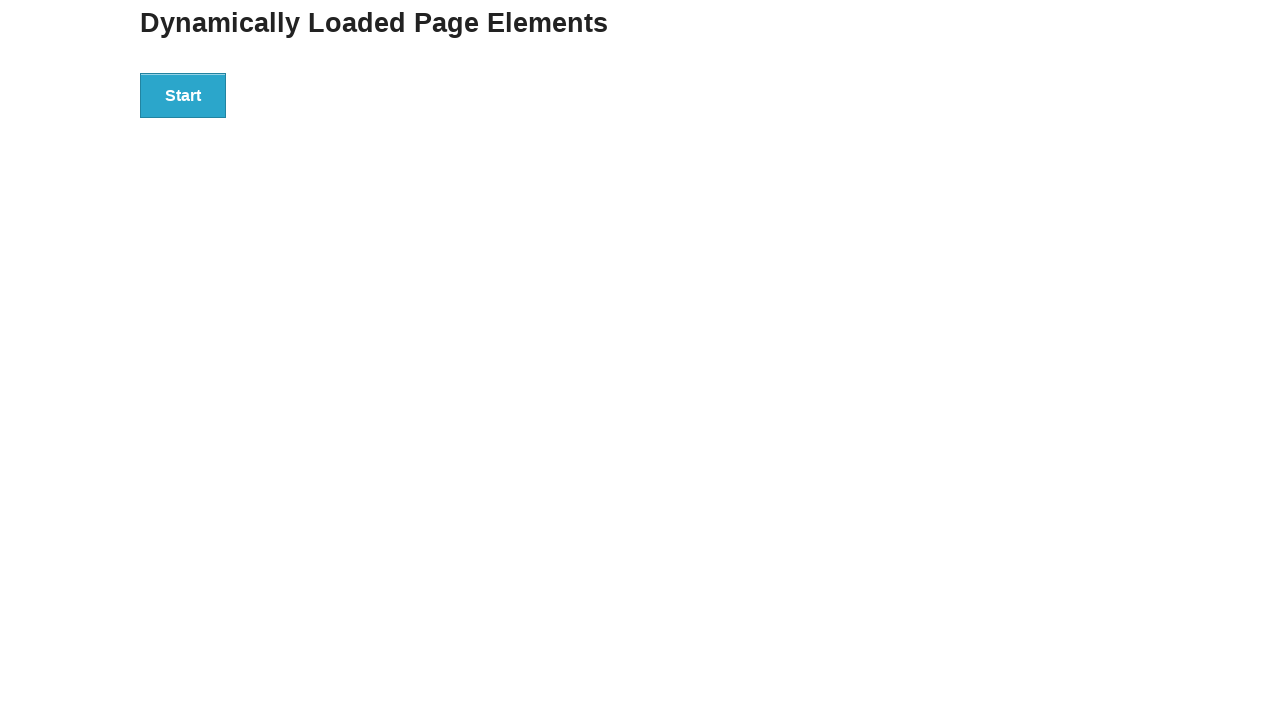

Clicked start button to trigger dynamic loading at (183, 95) on div#start>button
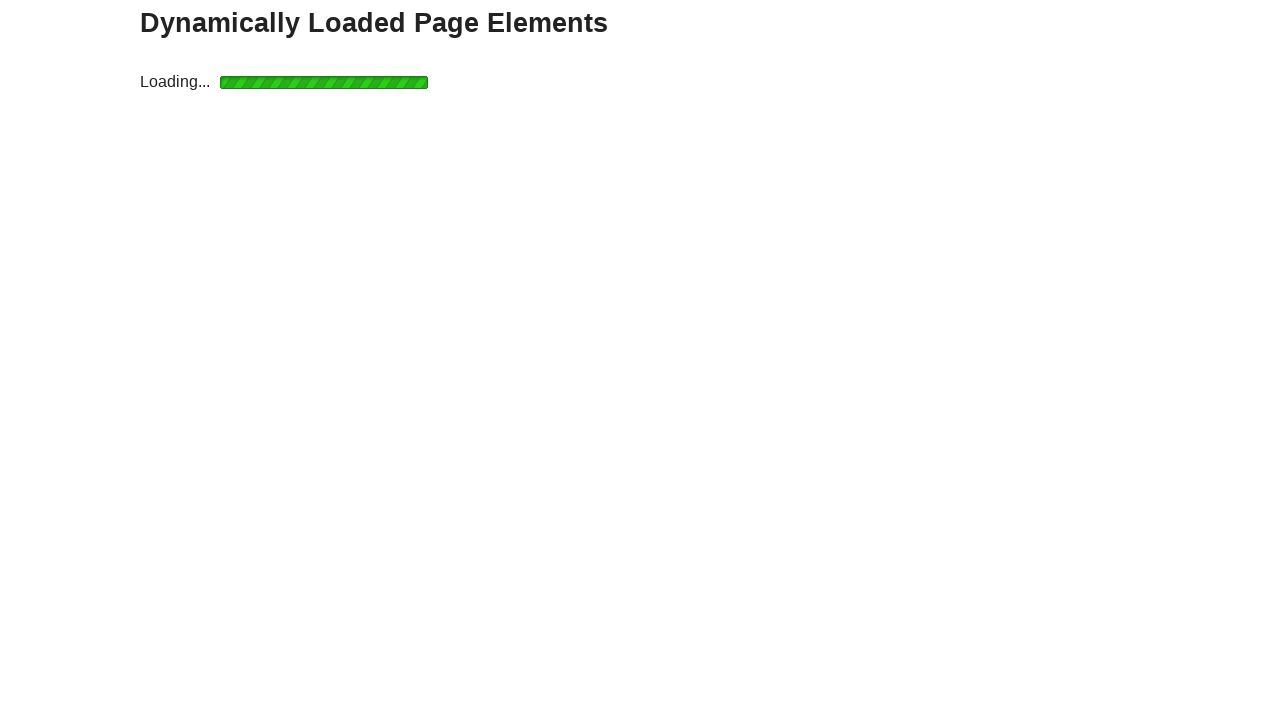

Loading icon disappeared (waited for invisible state)
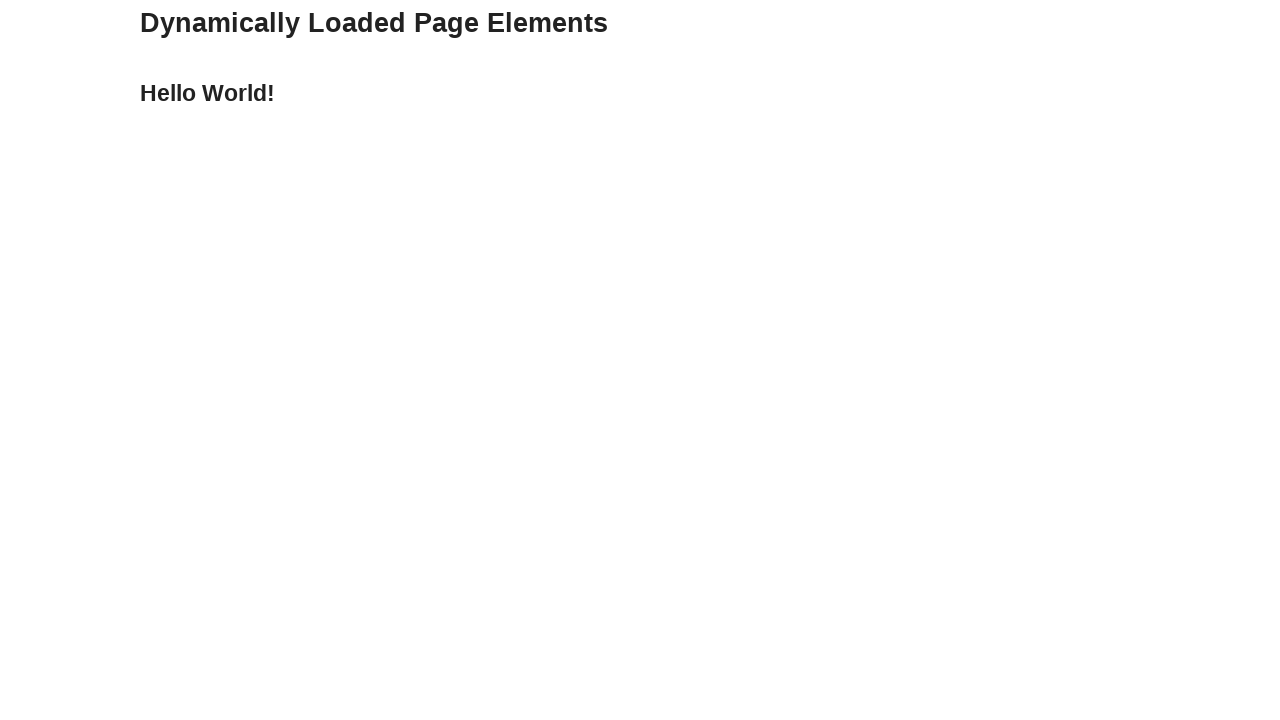

Verified 'Hello World!' text appeared after loading completed
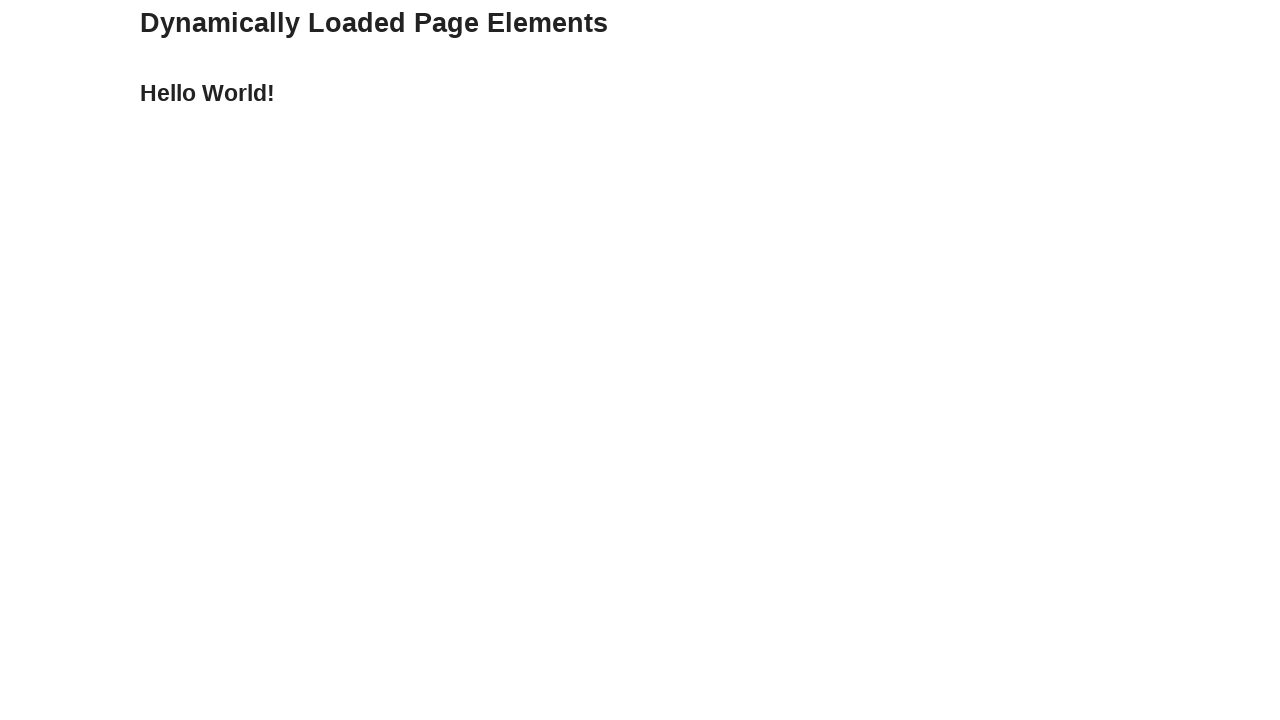

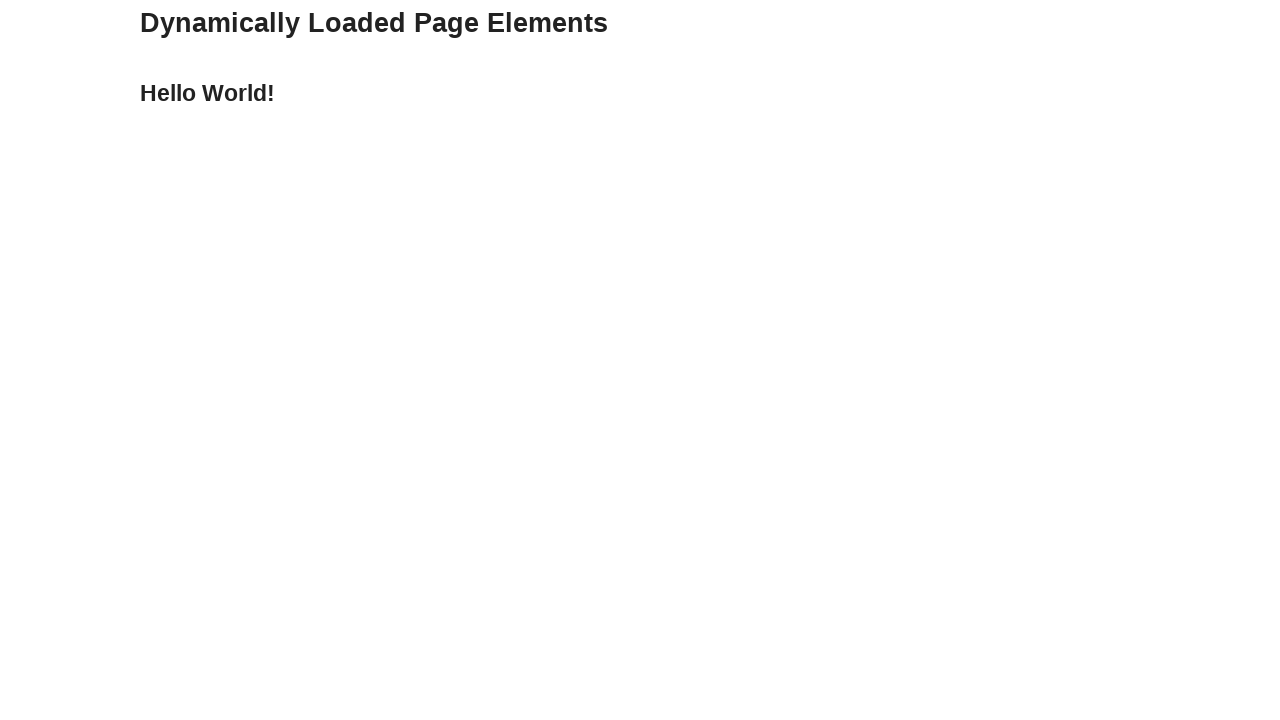